Tests page scrolling and table scrolling functionality on an automation practice page, then verifies that table values are visible and a total amount element is present.

Starting URL: https://rahulshettyacademy.com/AutomationPractice/

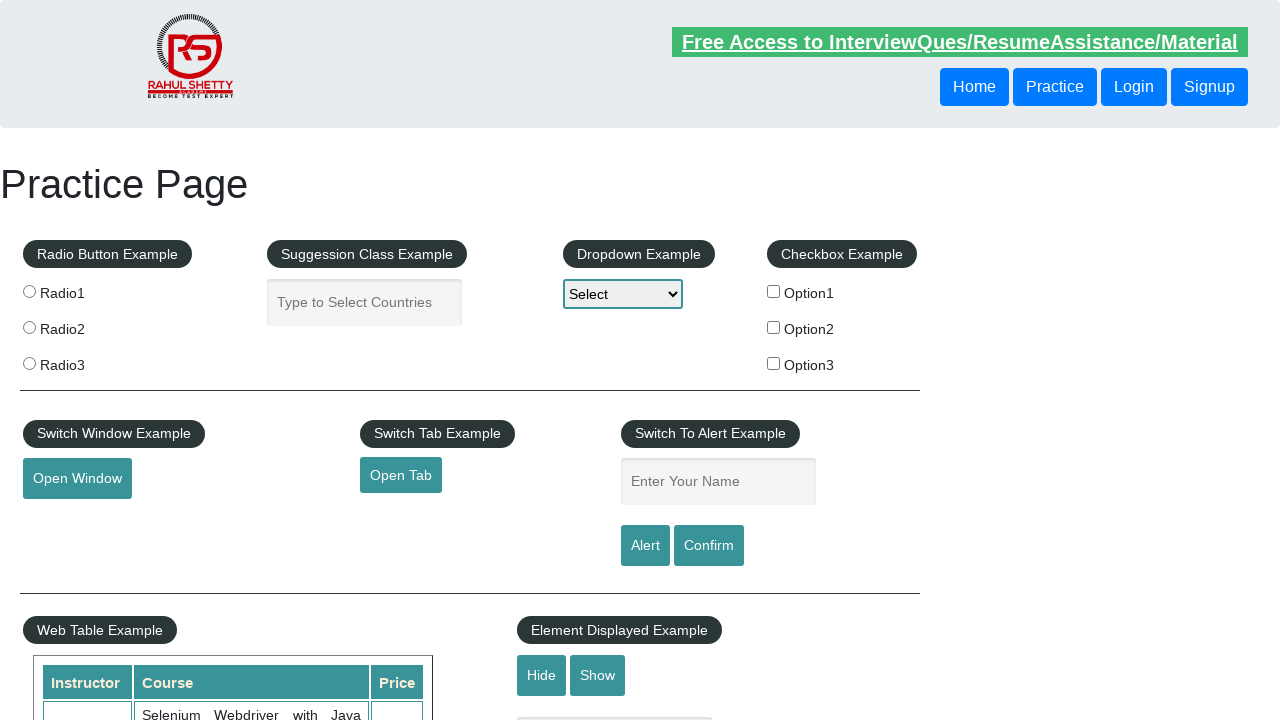

Scrolled page down by 500 pixels
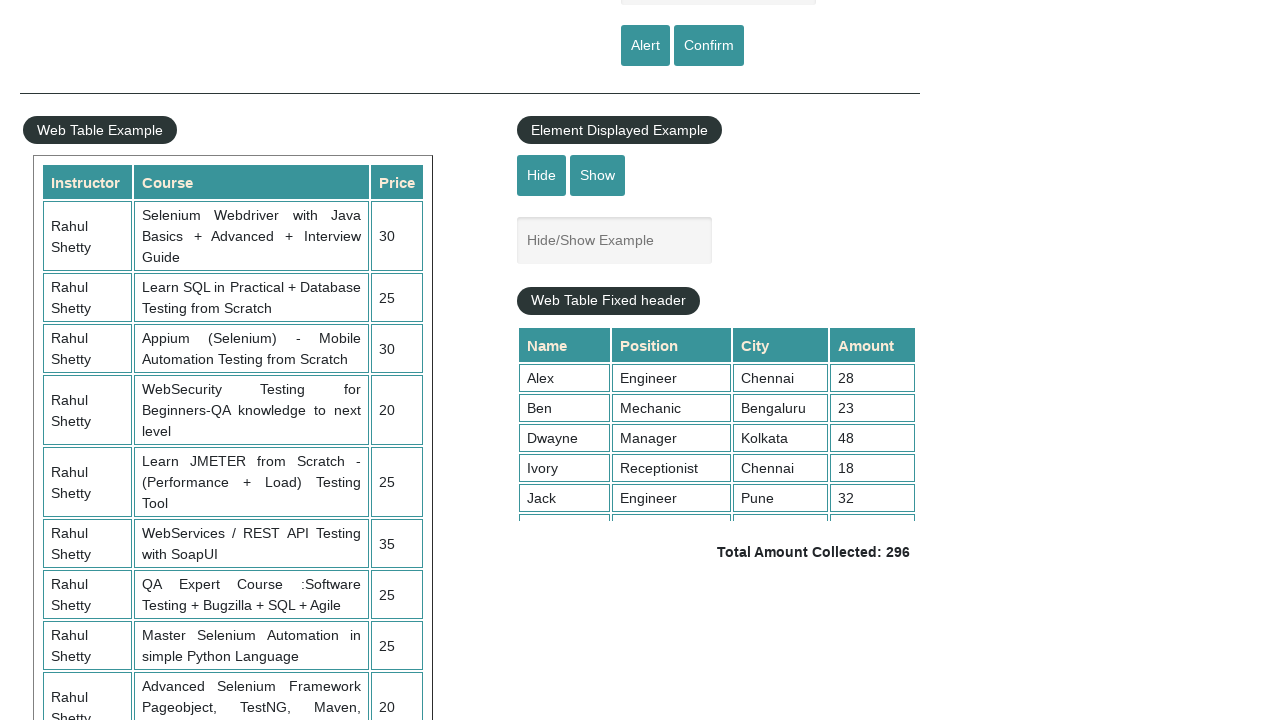

Waited 1000ms for page scroll to complete
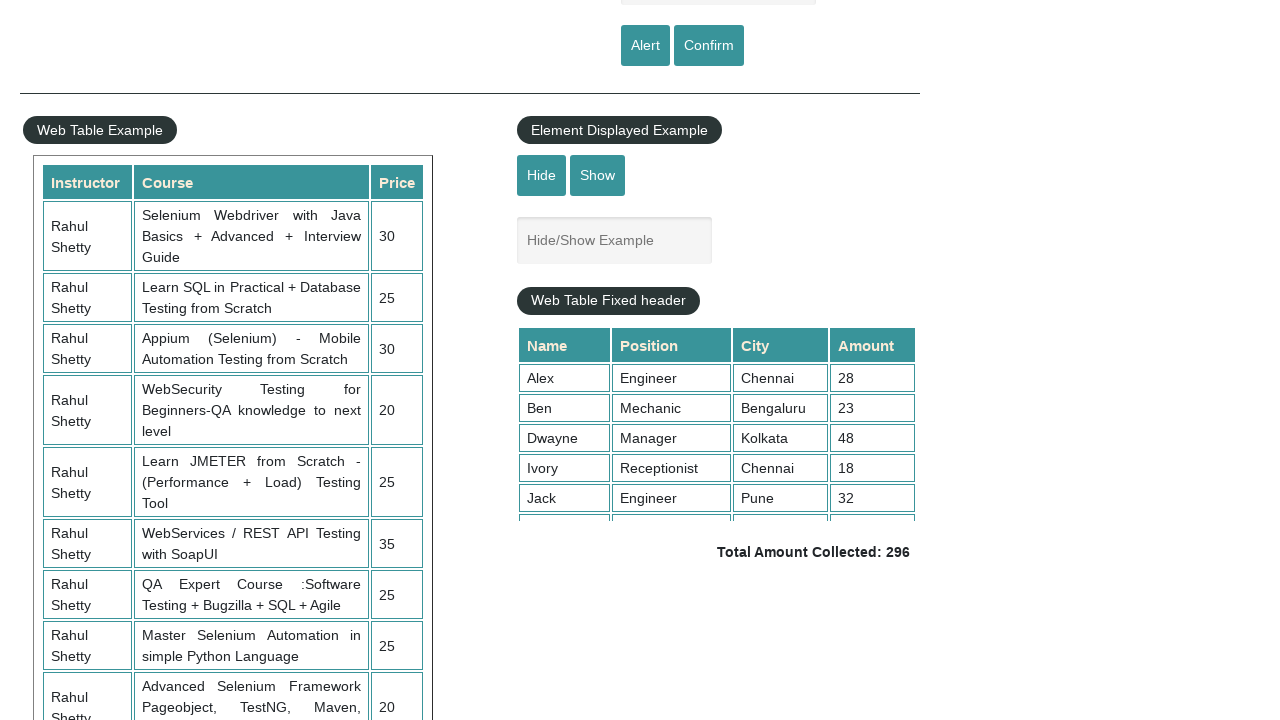

Scrolled table element down by 500 pixels
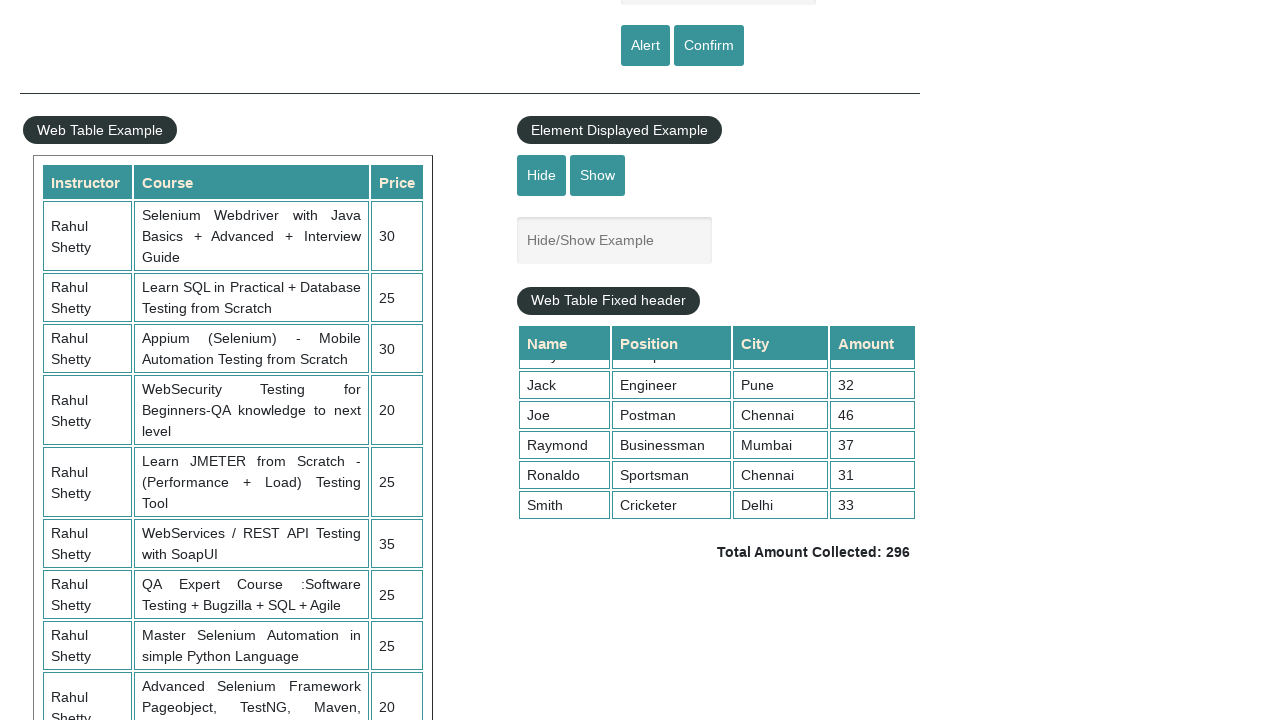

Waited for table column 4 cells to be visible
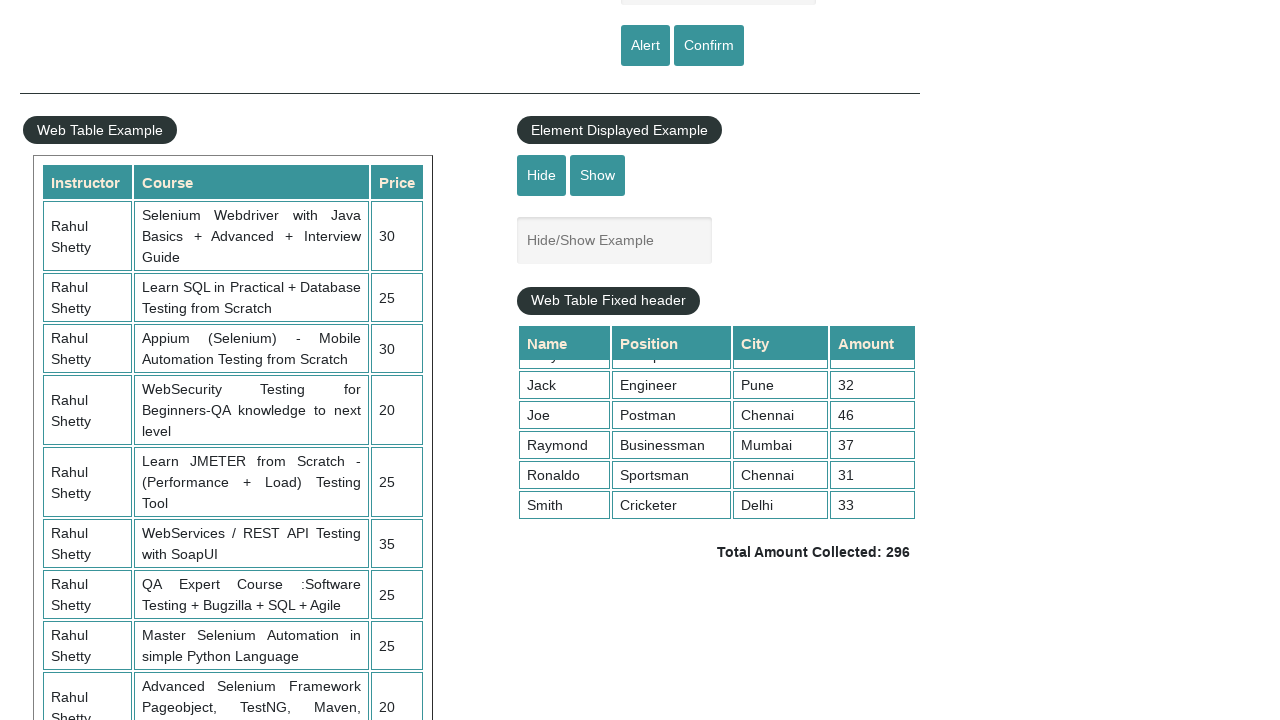

Retrieved 9 table values from column 4
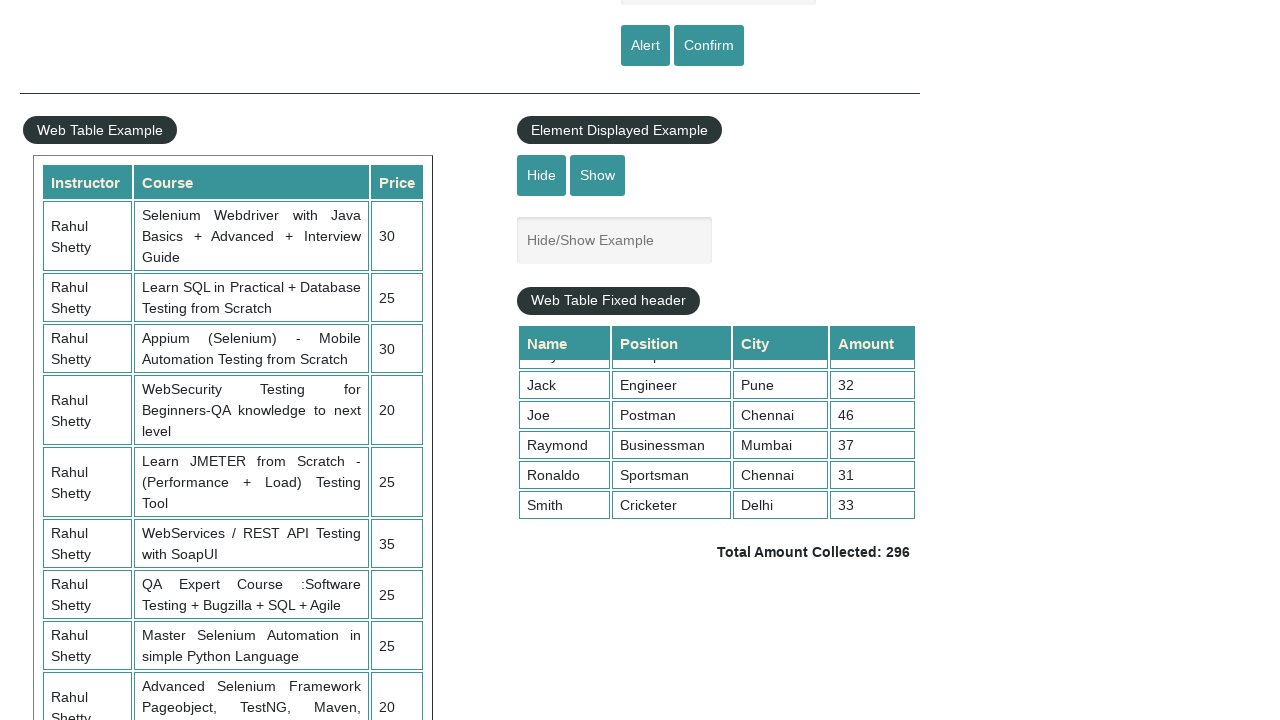

Verified that table contains values
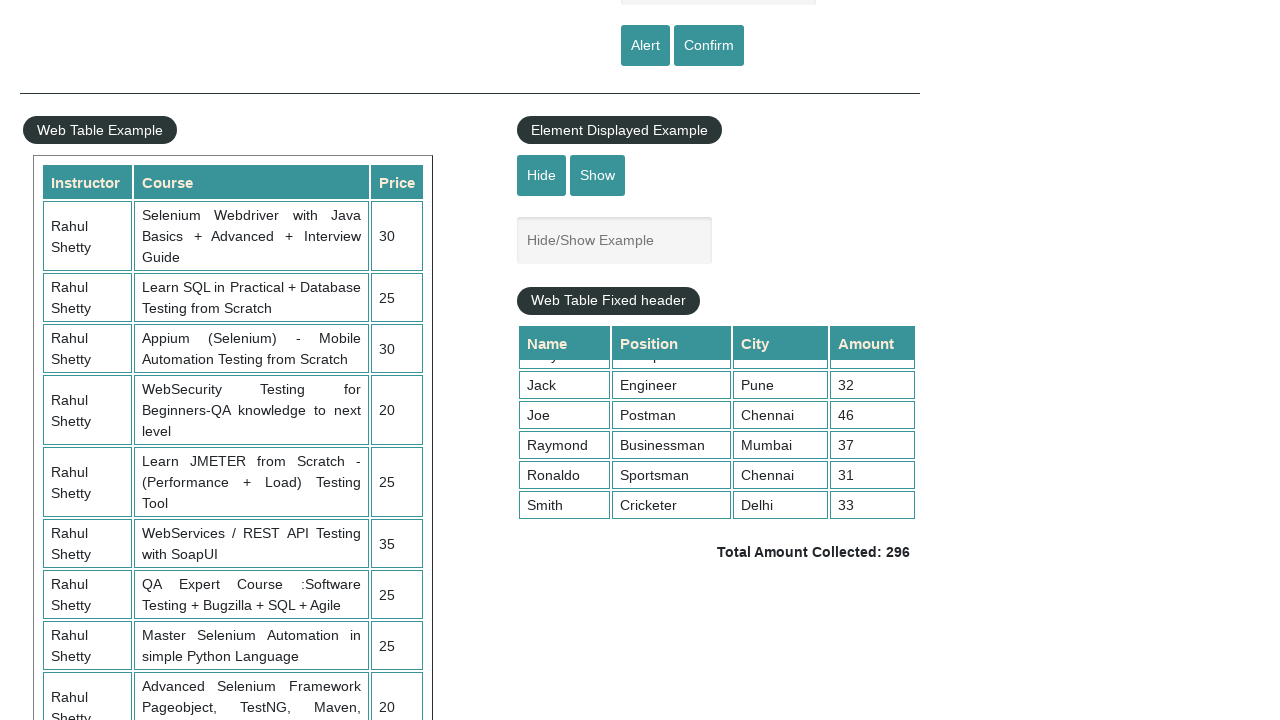

Waited for total amount element to be present
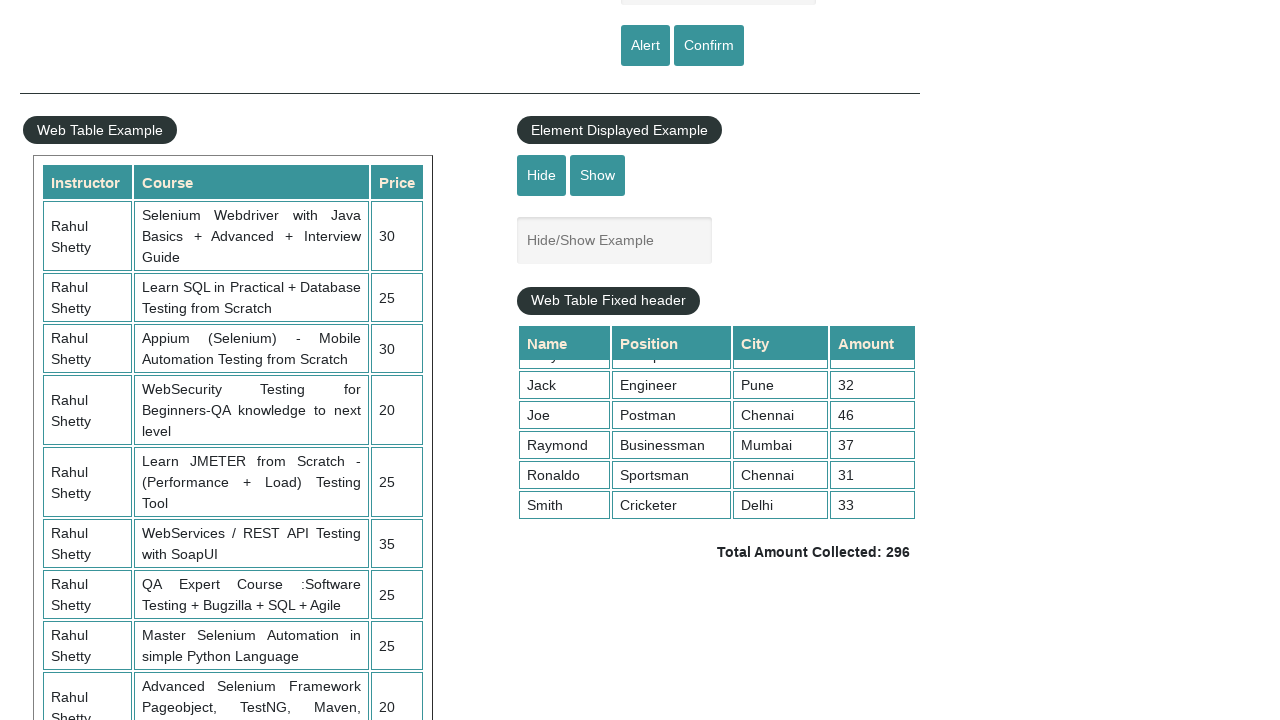

Located the total amount element
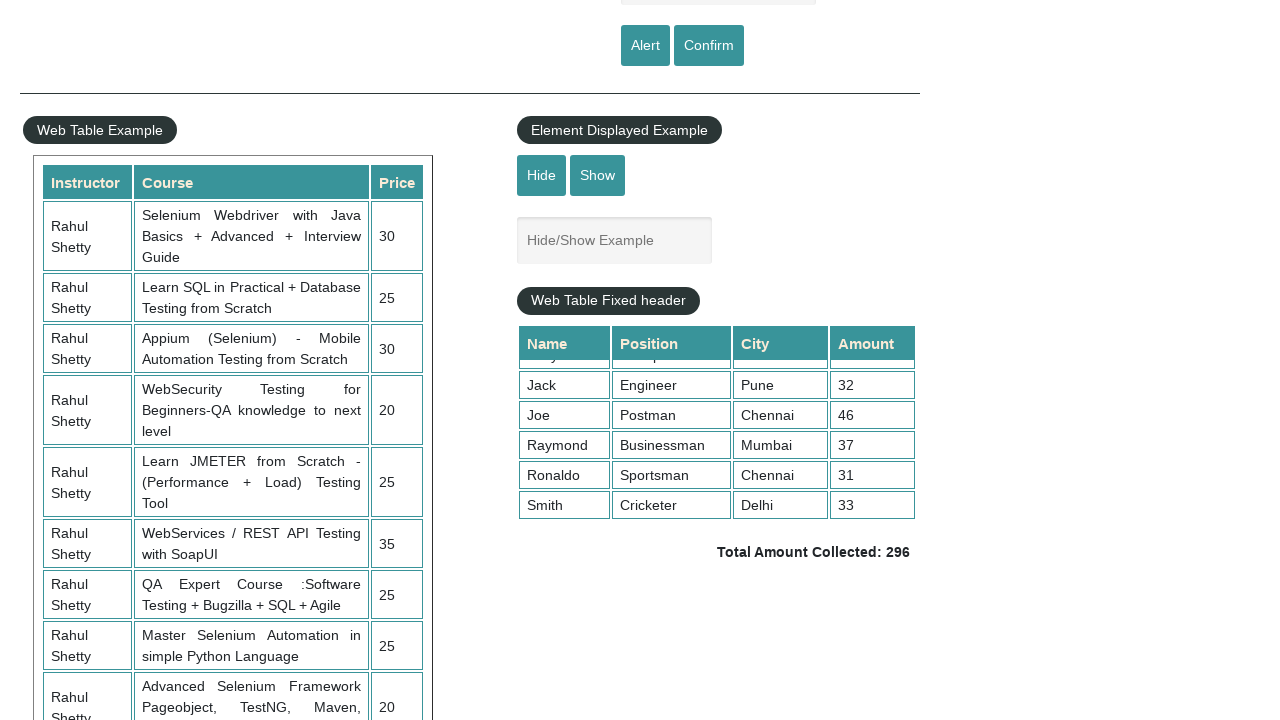

Verified that total amount element is visible
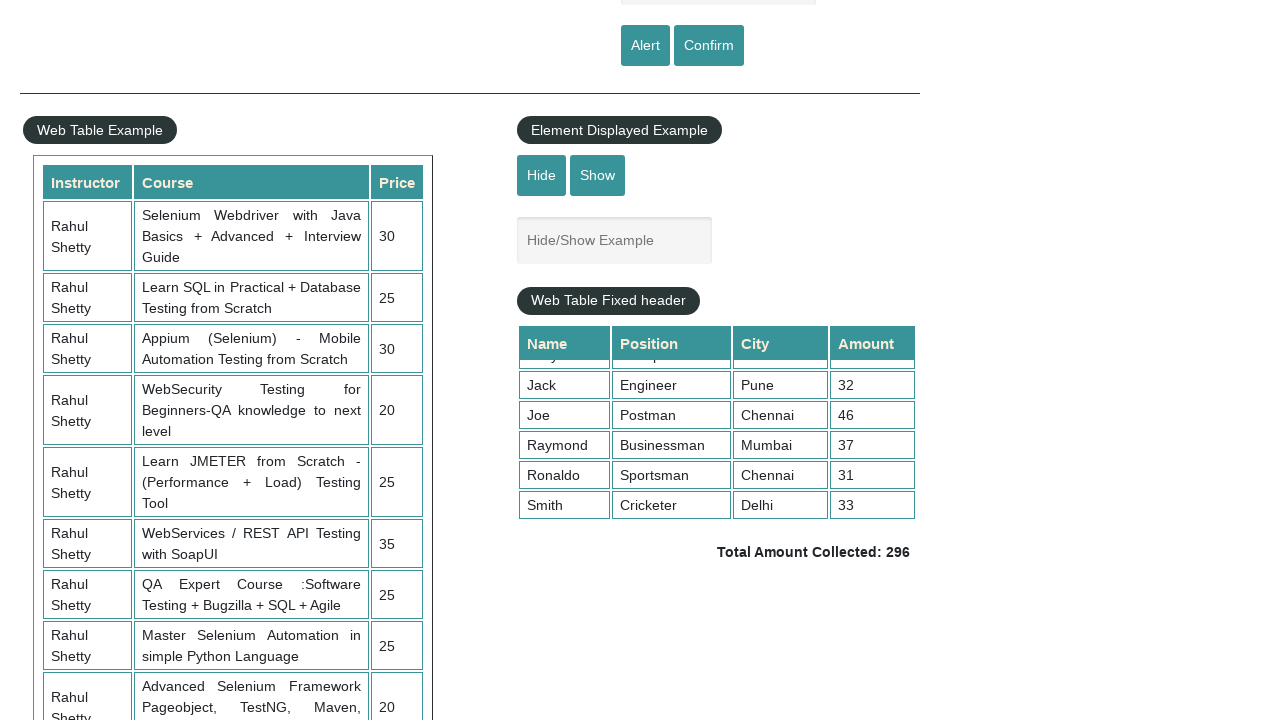

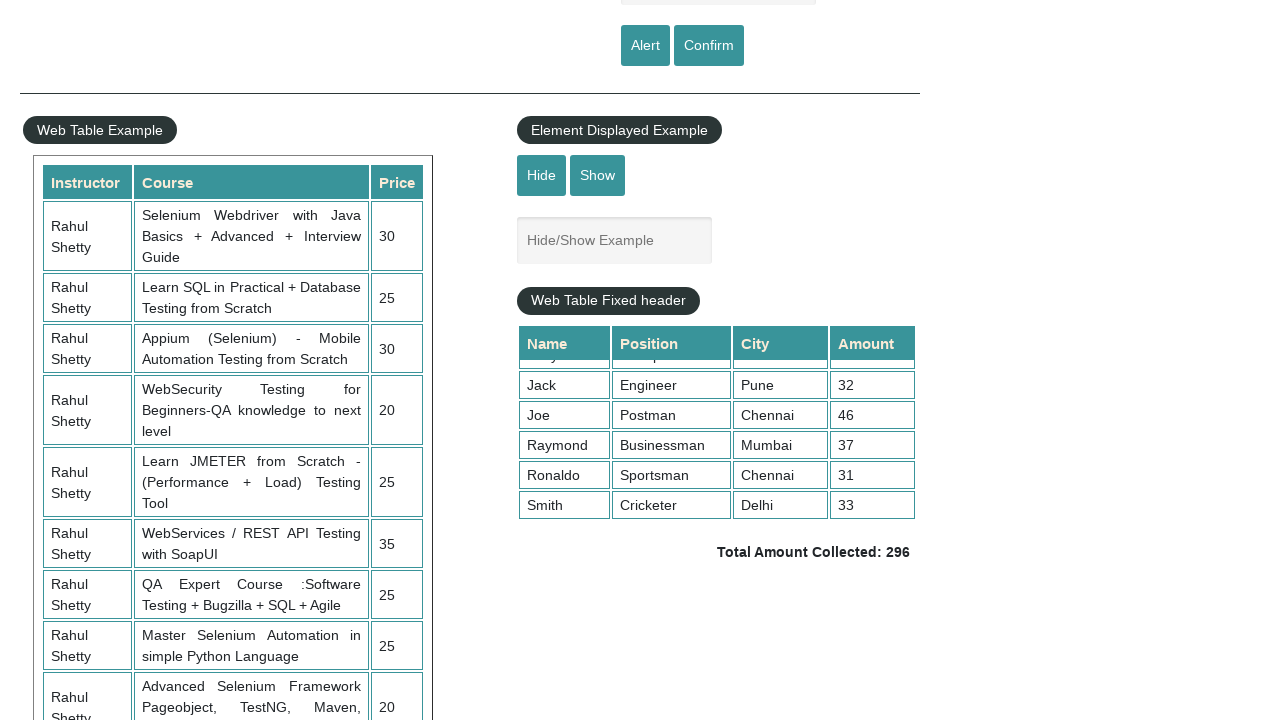